Tests adding a todo item and verifying it was created successfully

Starting URL: https://demo.playwright.dev/todomvc

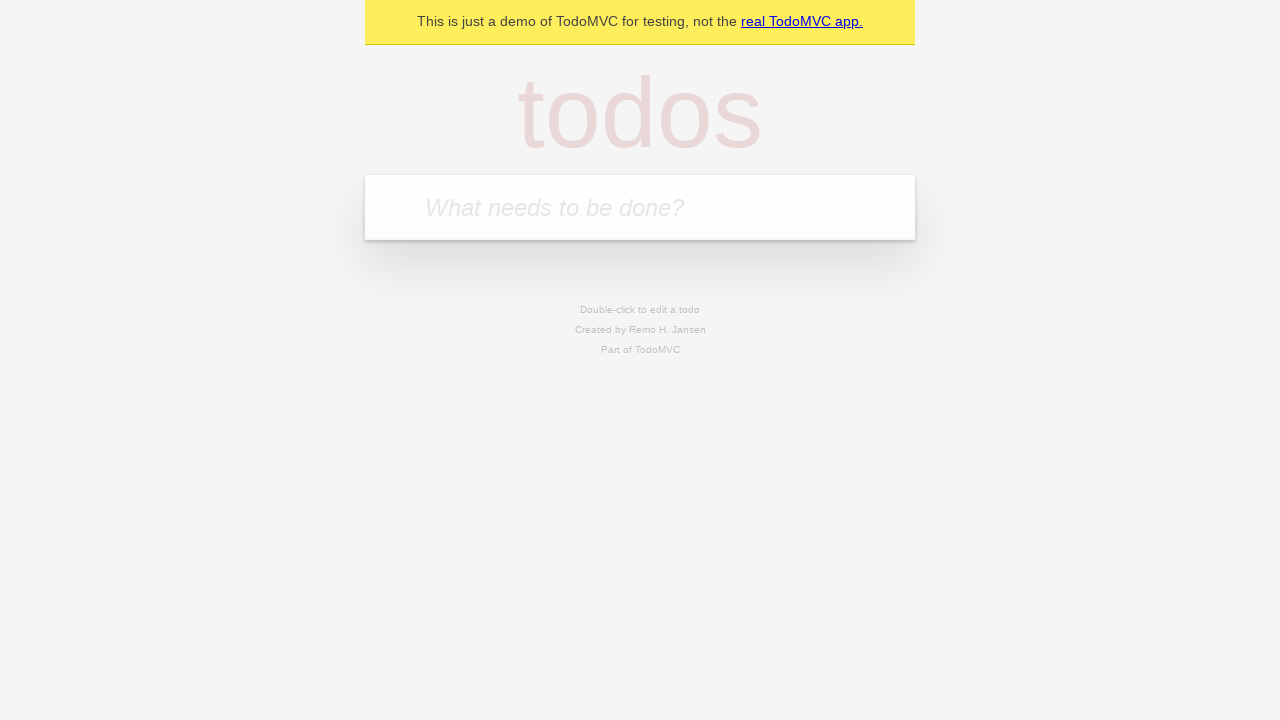

Clicked on the new todo input field at (640, 207) on xpath=//input[@class='new-todo']
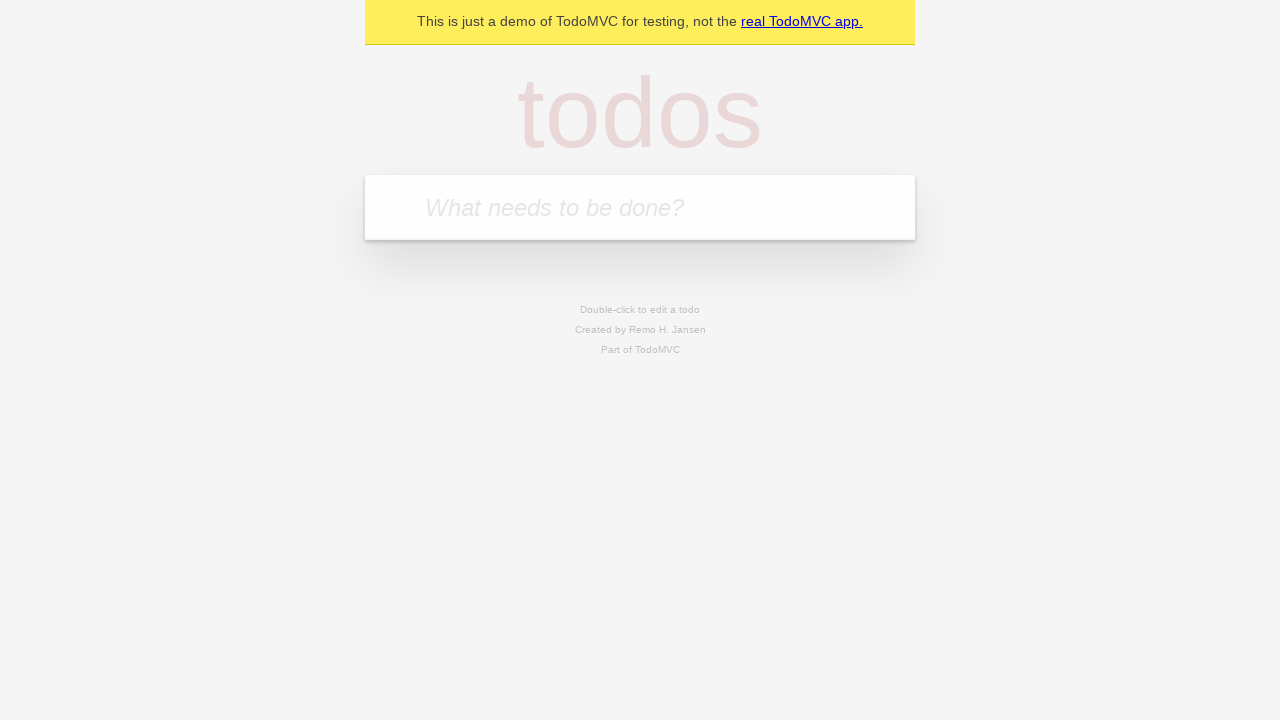

Filled input field with 'Clean the room' on xpath=//input[@class='new-todo']
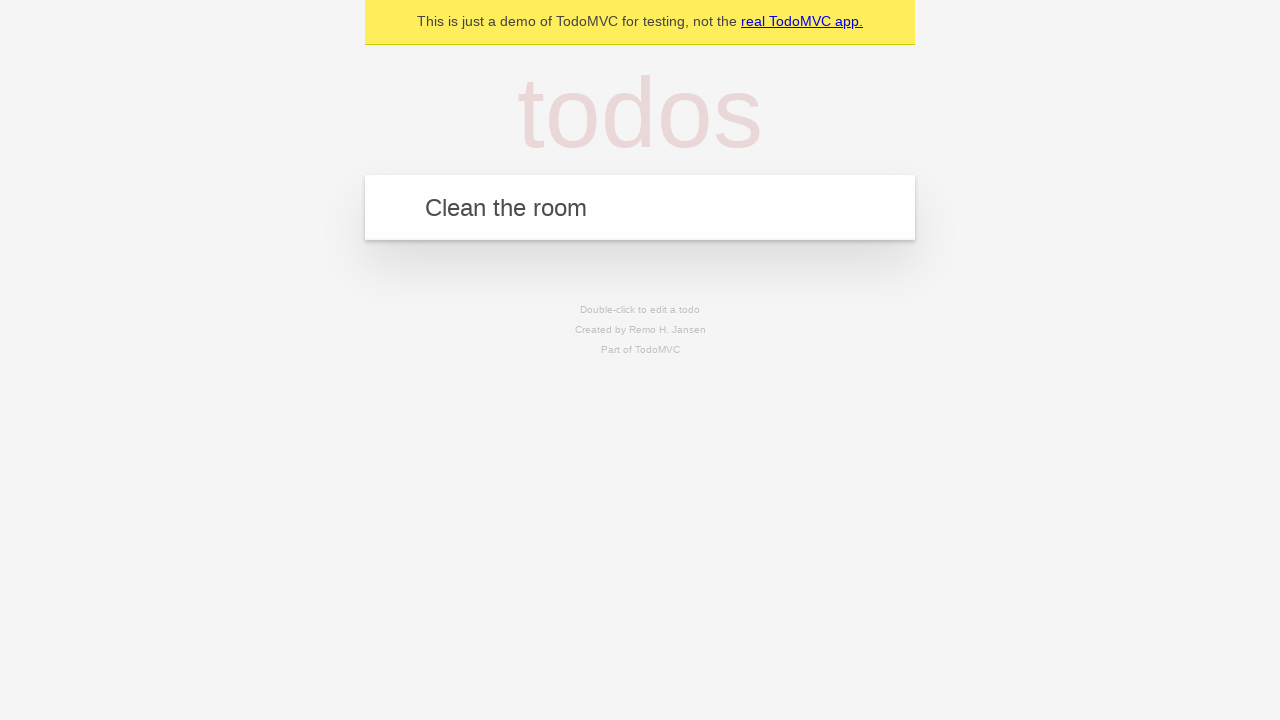

Pressed Enter to submit the todo item on xpath=//input[@class='new-todo']
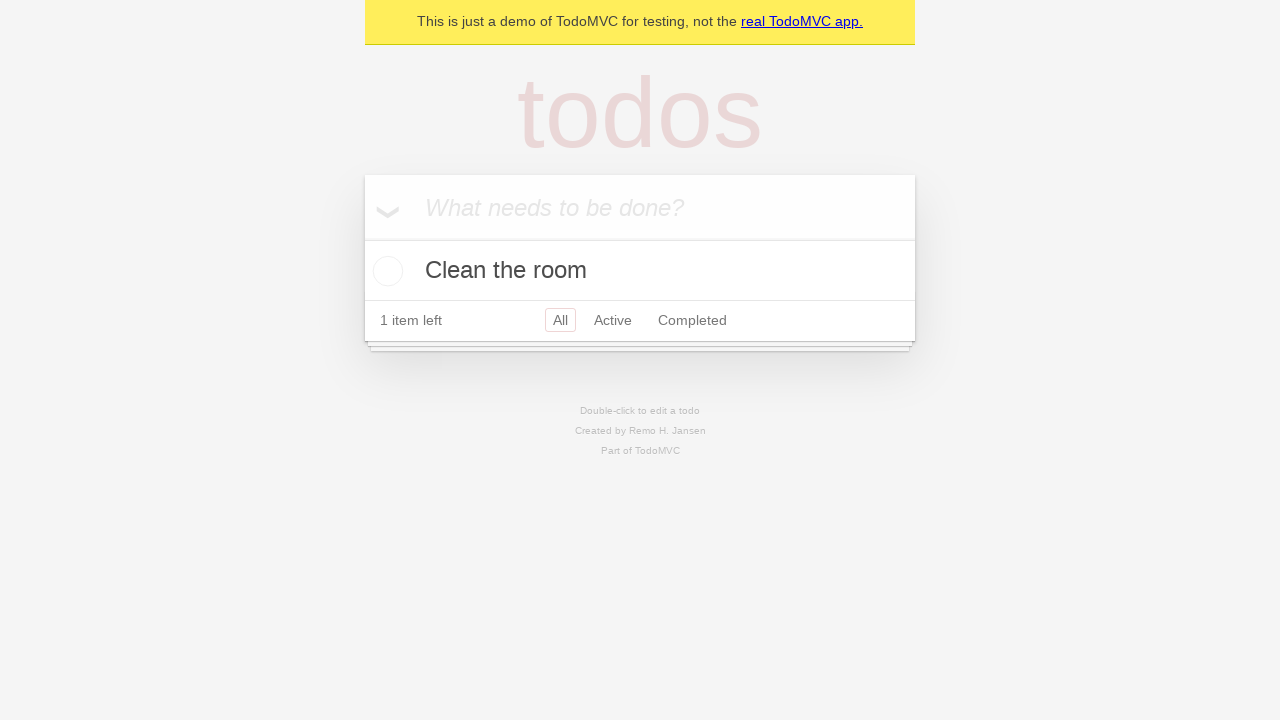

Verified todo item appears in the list
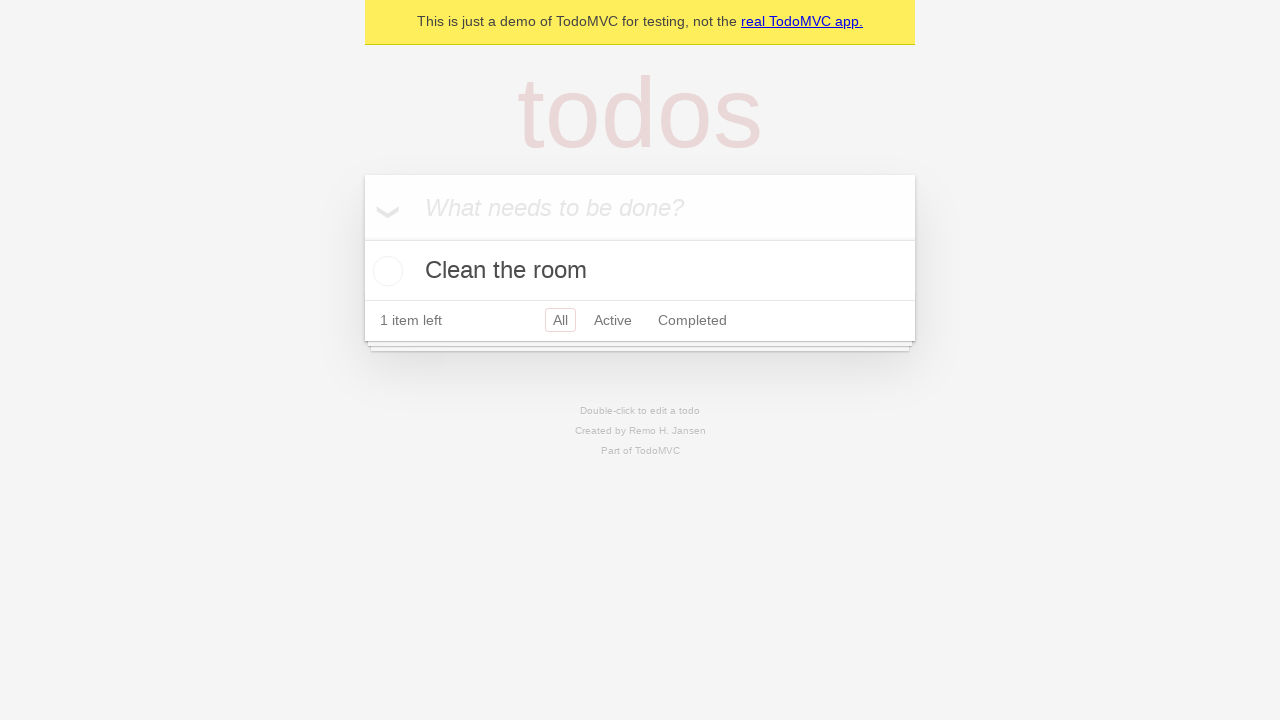

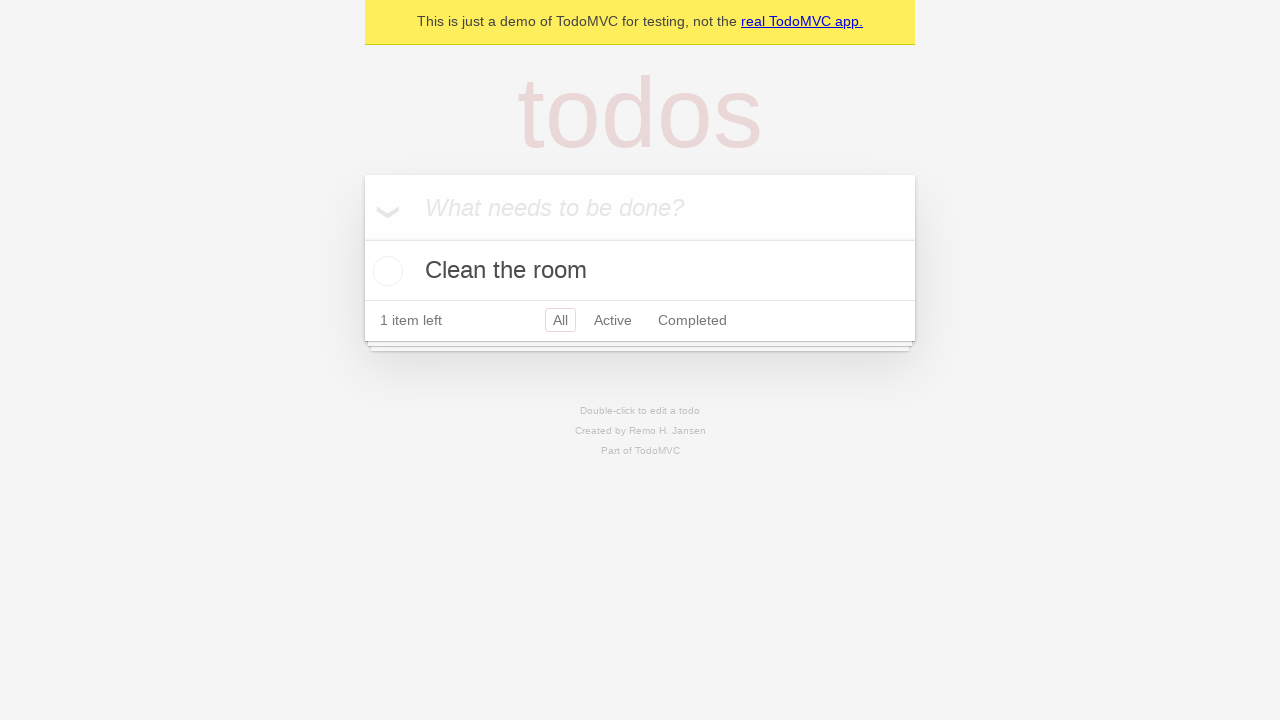